Tests dropdown functionality by selecting "Option 1" and verifying the selection is correctly applied to the dropdown element.

Starting URL: https://the-internet.herokuapp.com/dropdown

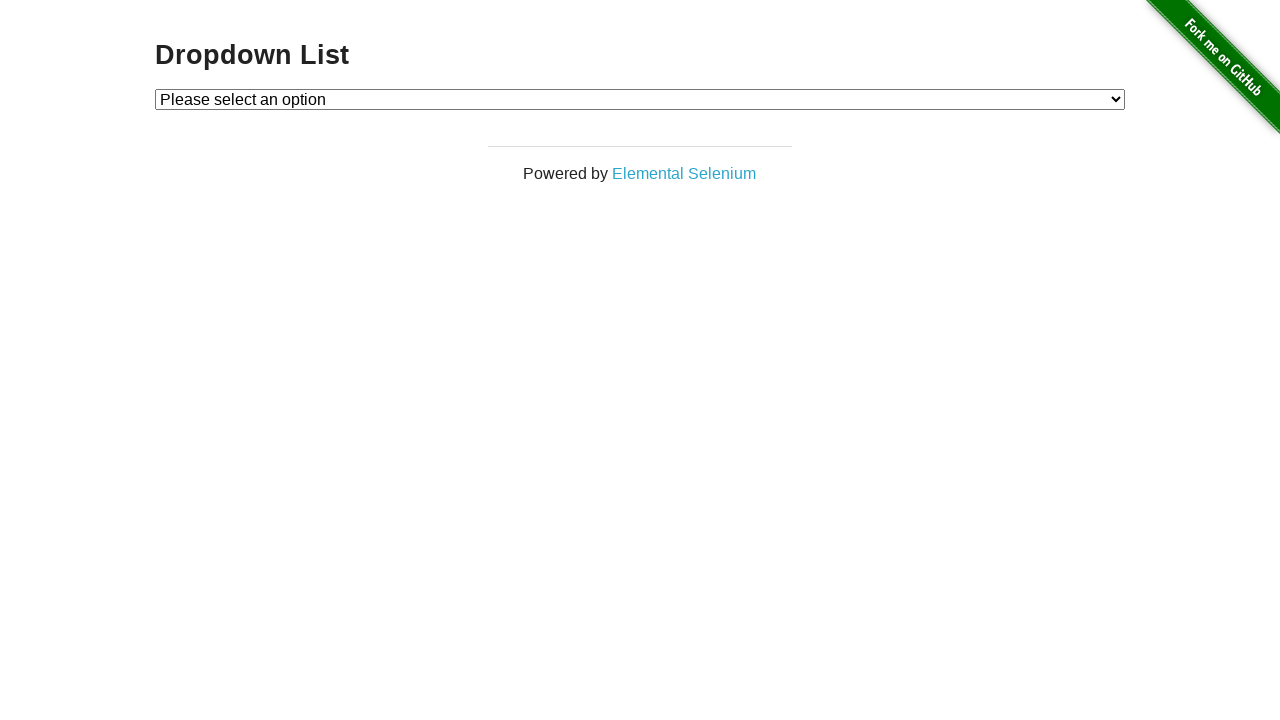

Selected 'Option 1' from dropdown on #dropdown
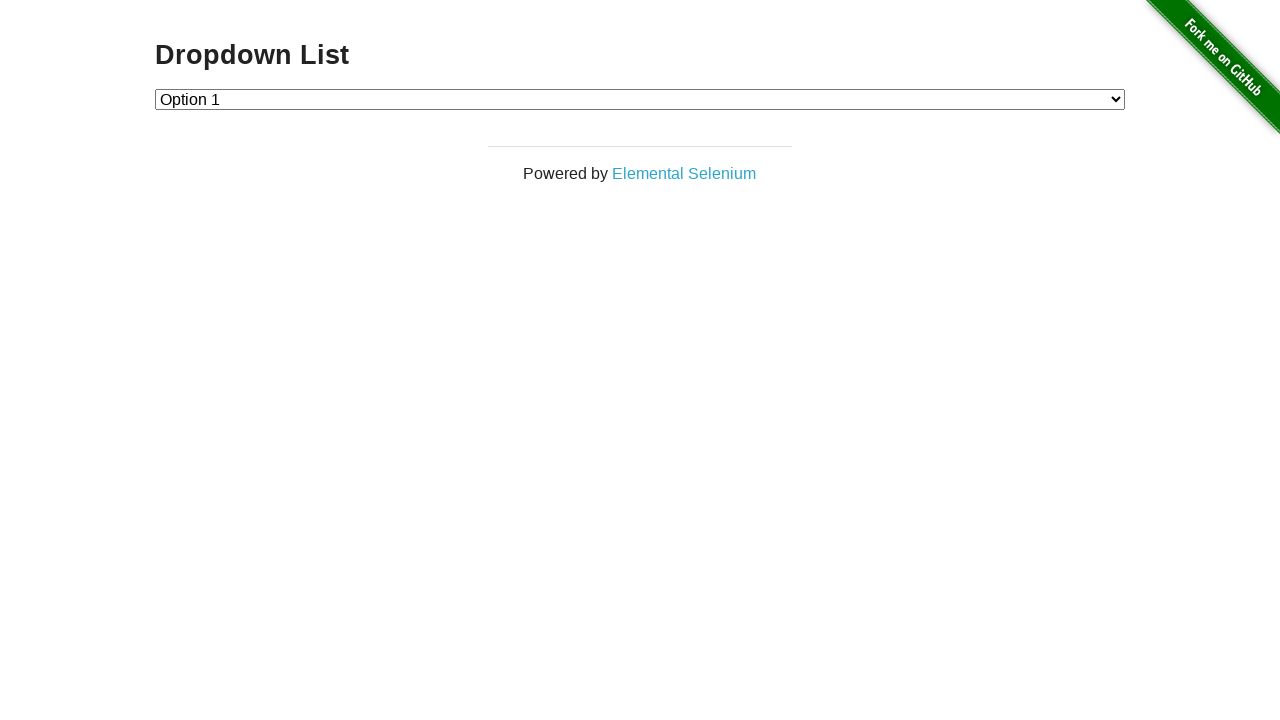

Retrieved dropdown selected value
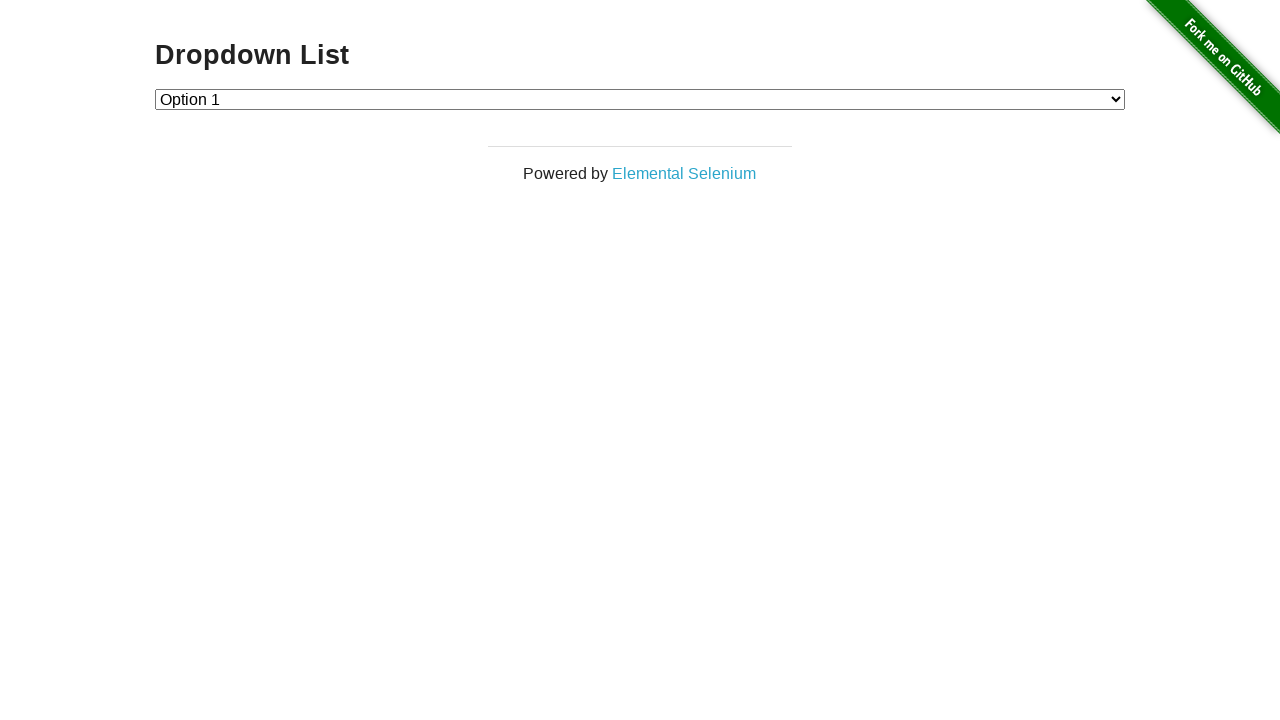

Verified dropdown value is '1'
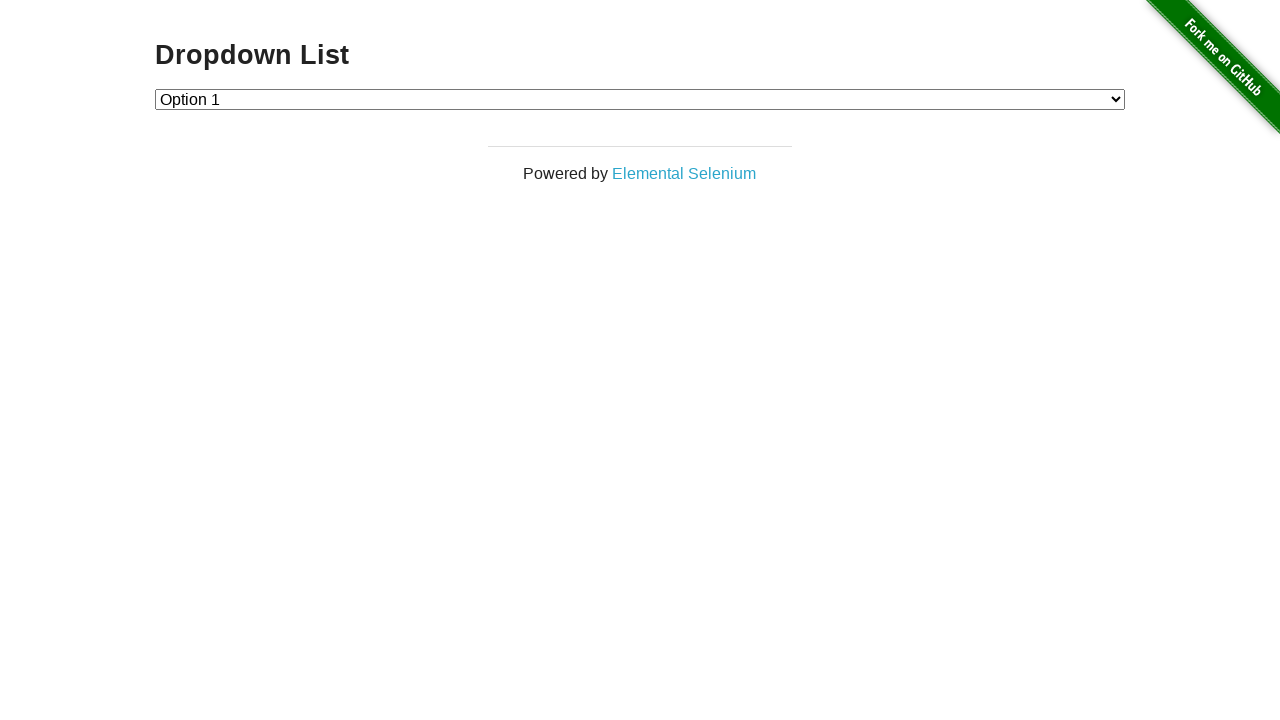

Retrieved selected option text content
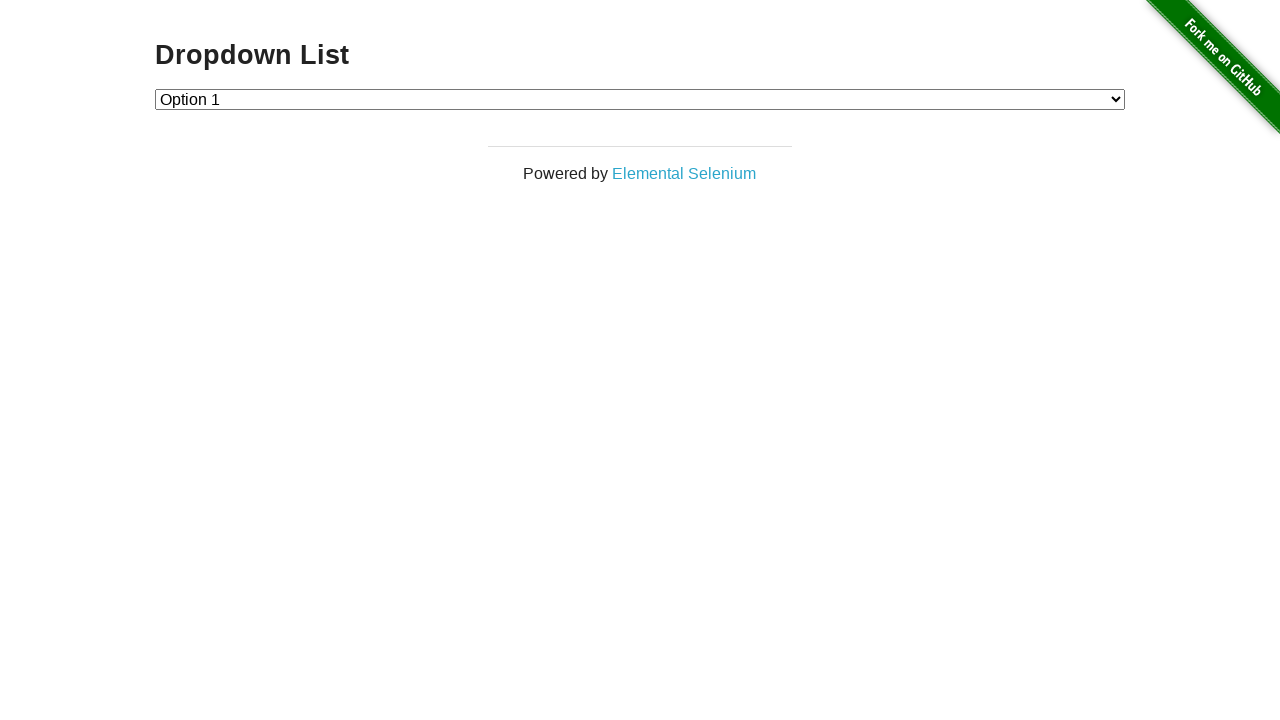

Verified selected option text is 'Option 1'
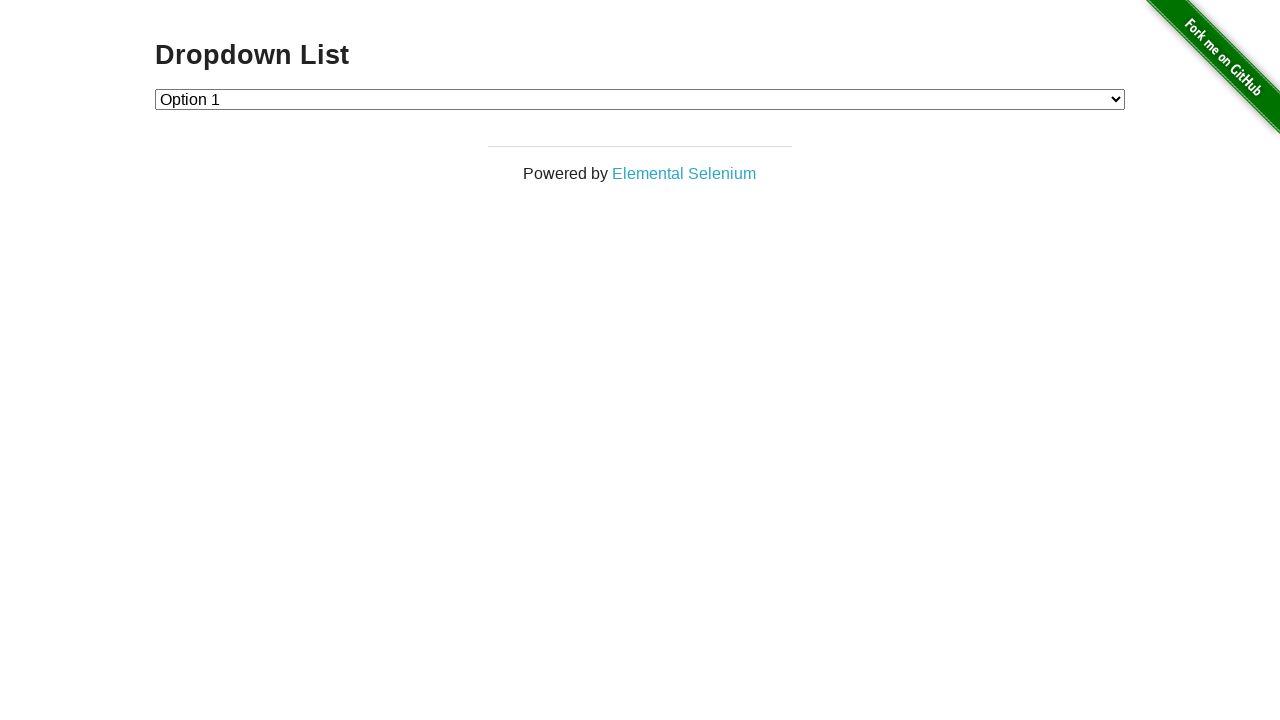

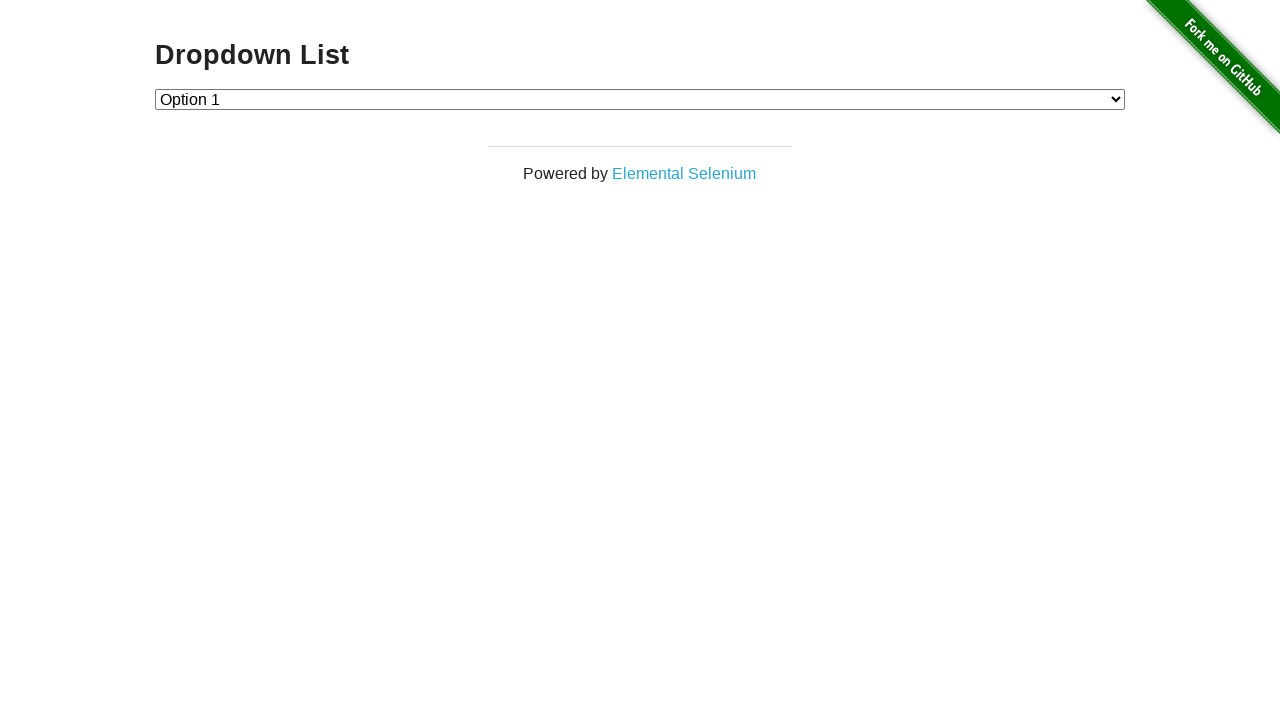